Navigates to a football statistics website, clicks on "All matches" button, selects Spain from a dropdown menu, and waits for the table data to load

Starting URL: https://www.adamchoi.co.uk/teamgoals/detailed

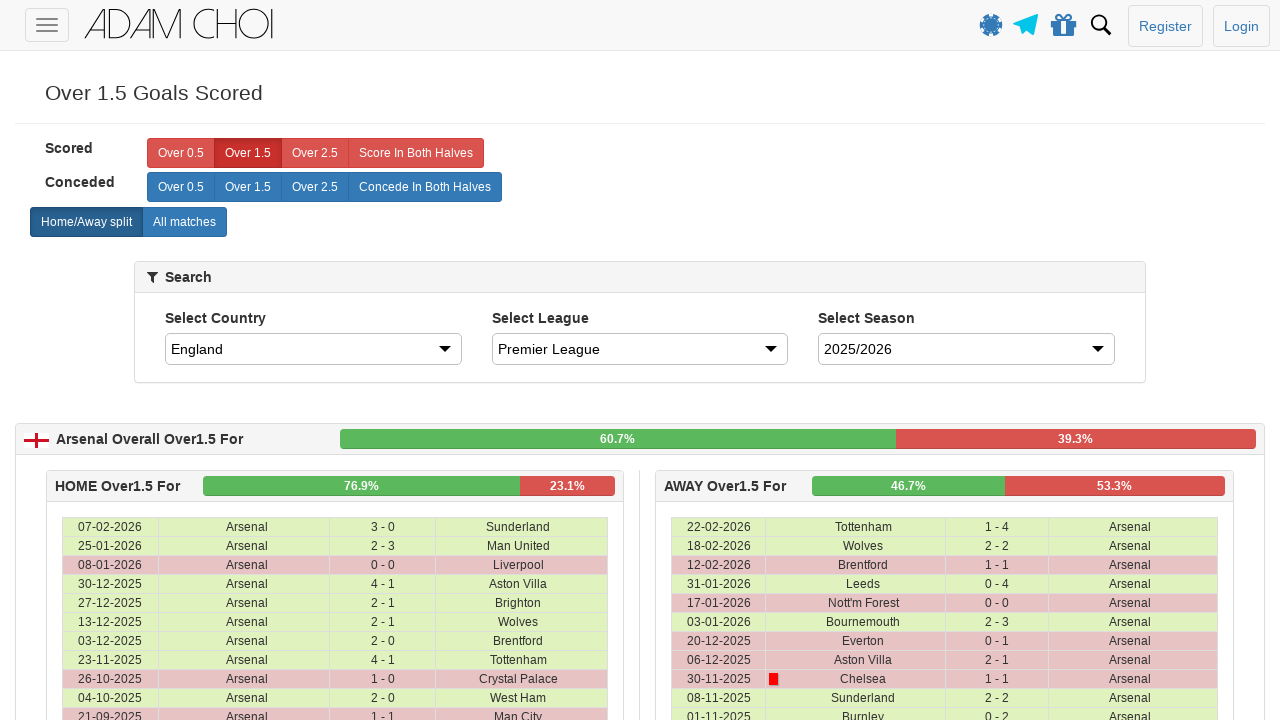

Navigated to football statistics website
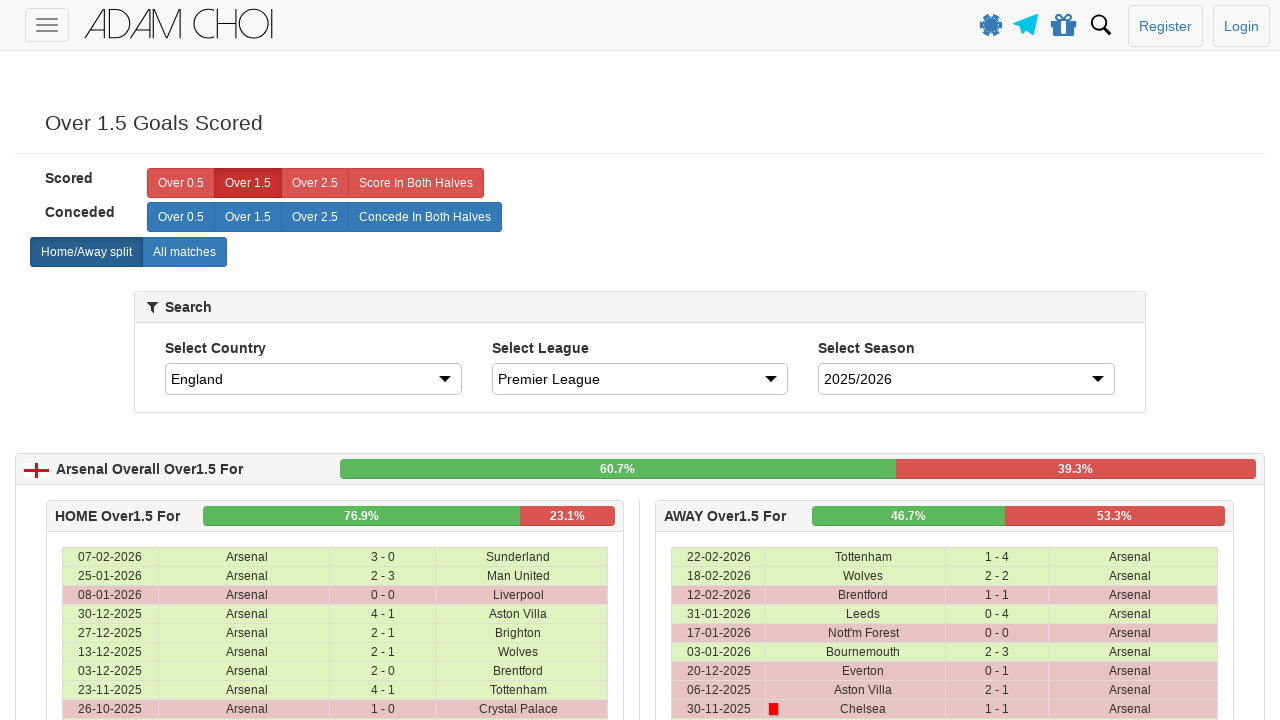

Clicked 'All matches' button at (184, 252) on xpath=//label[@analytics-event="All matches"]
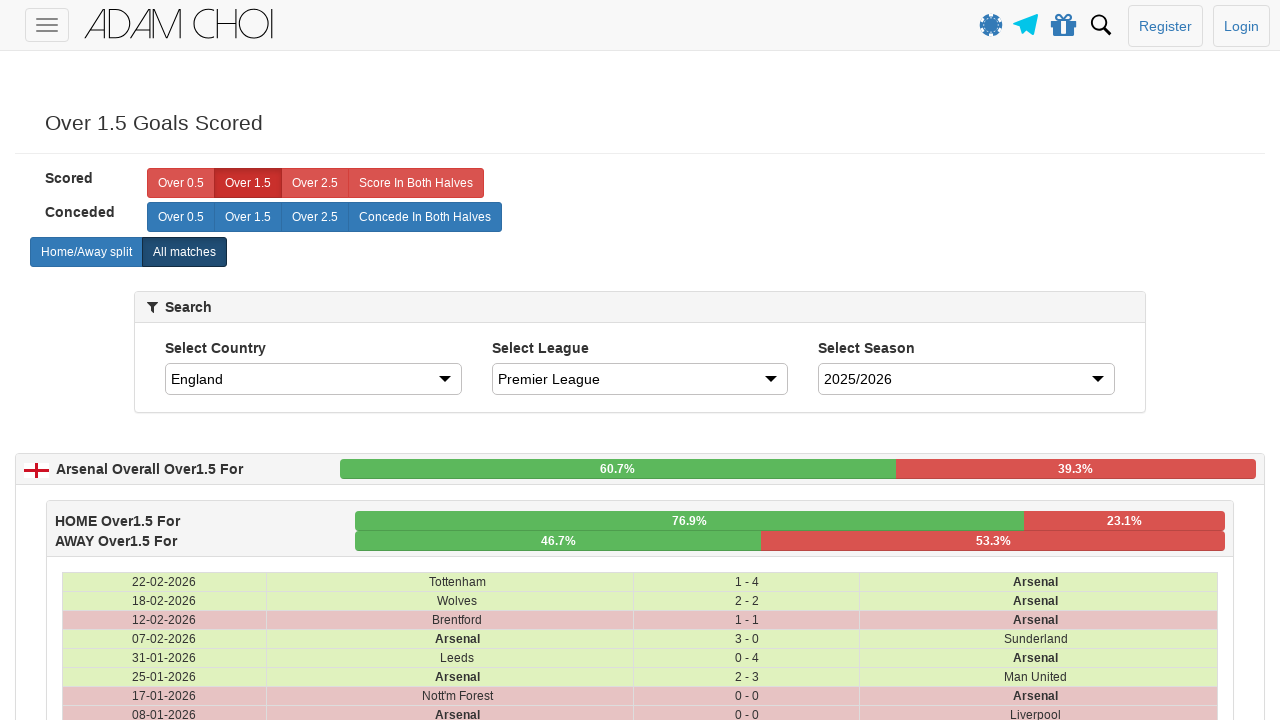

Located panel body section
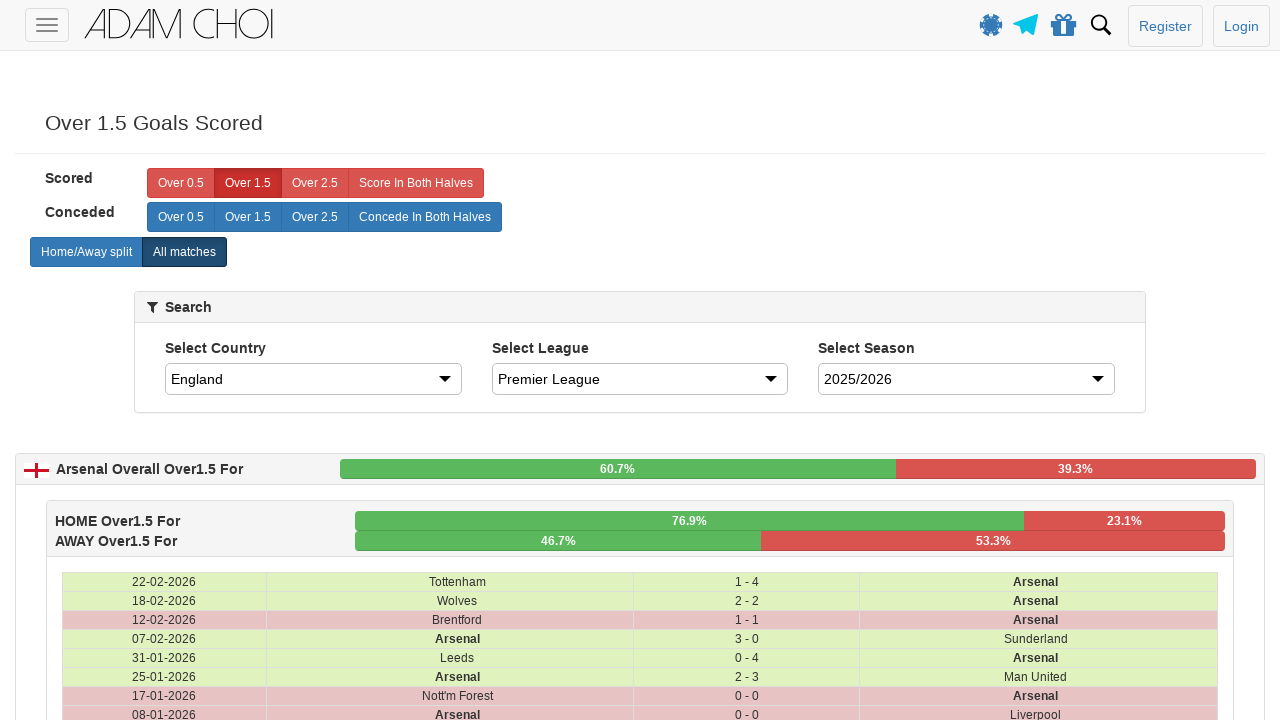

Selected Spain from the country dropdown on #country
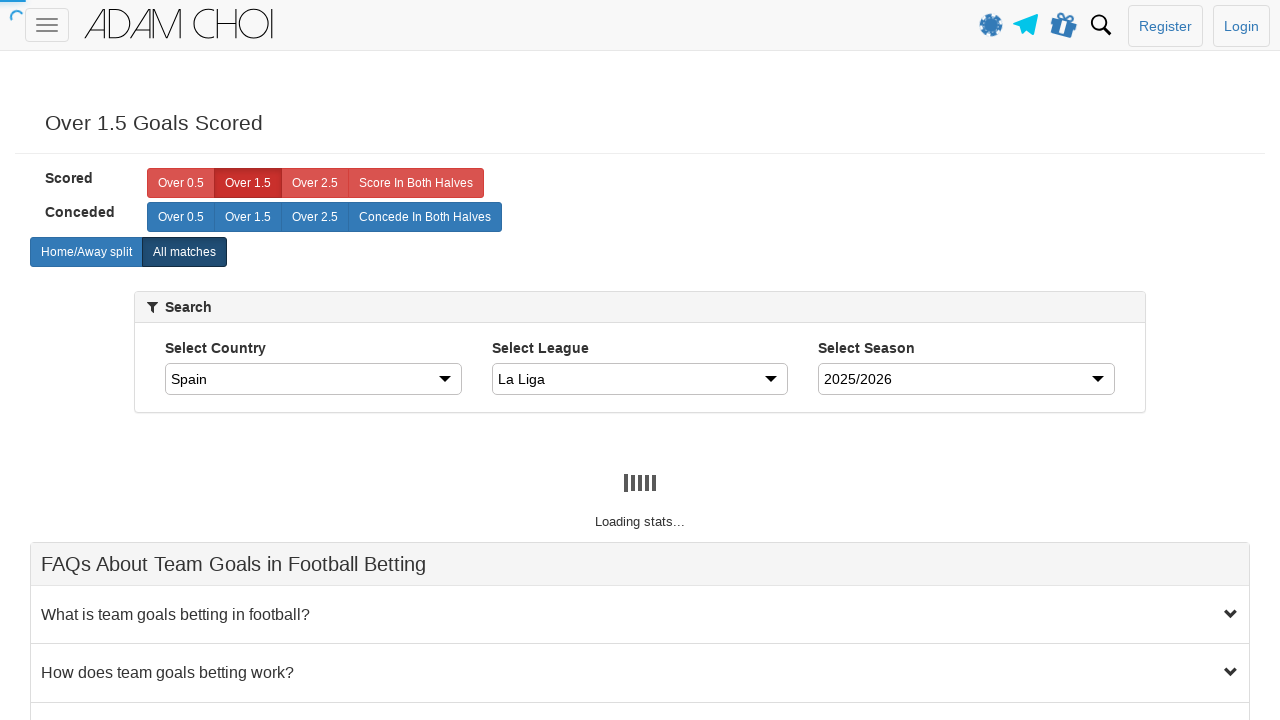

Waited 5 seconds for table data to load
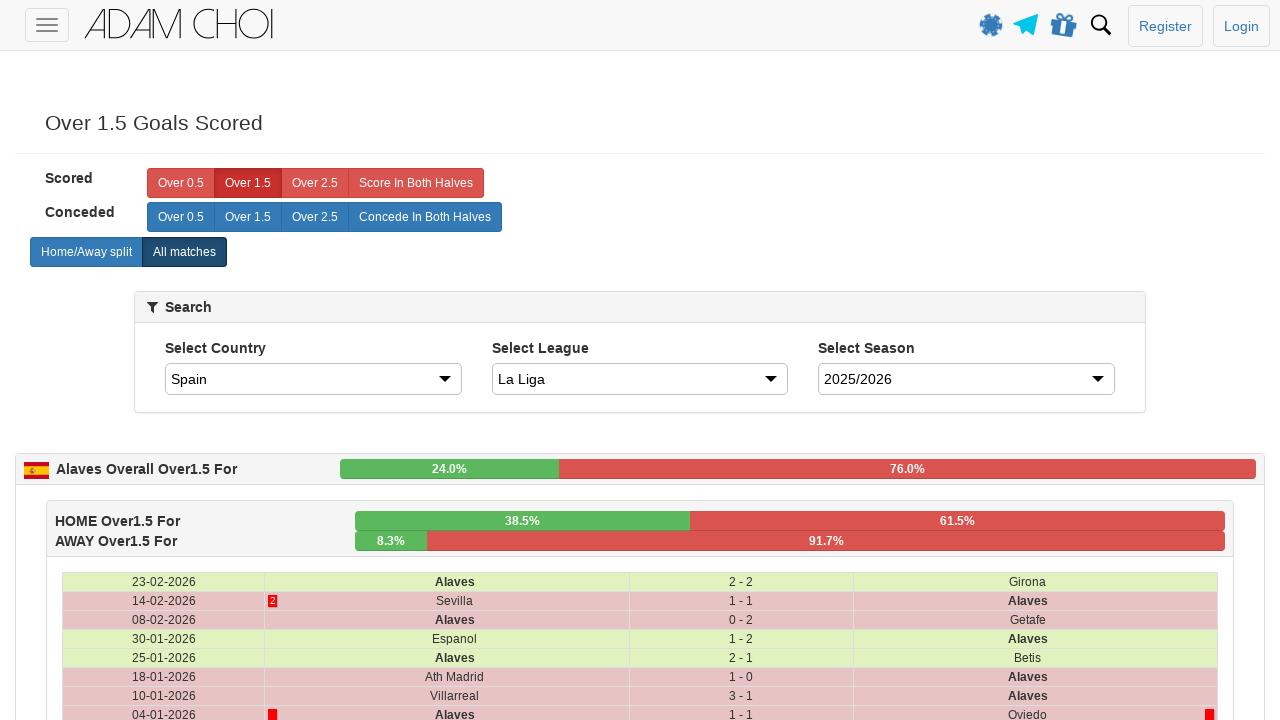

Verified match data is present in table
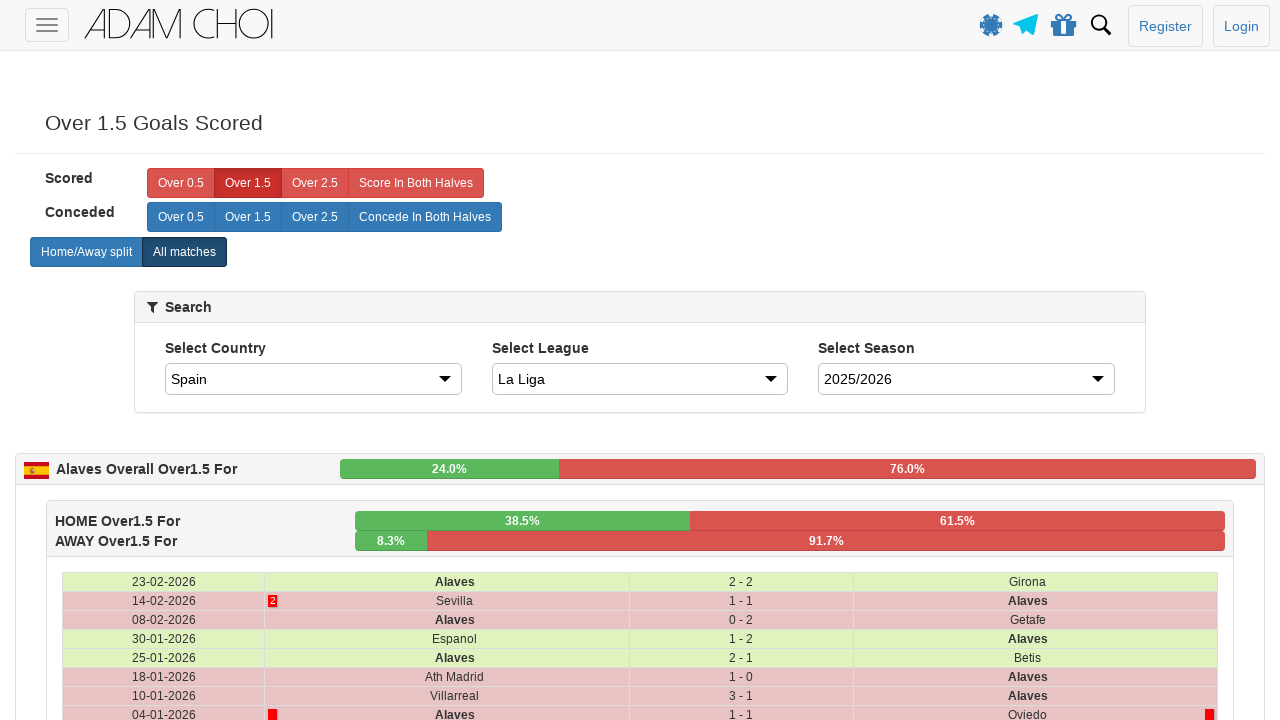

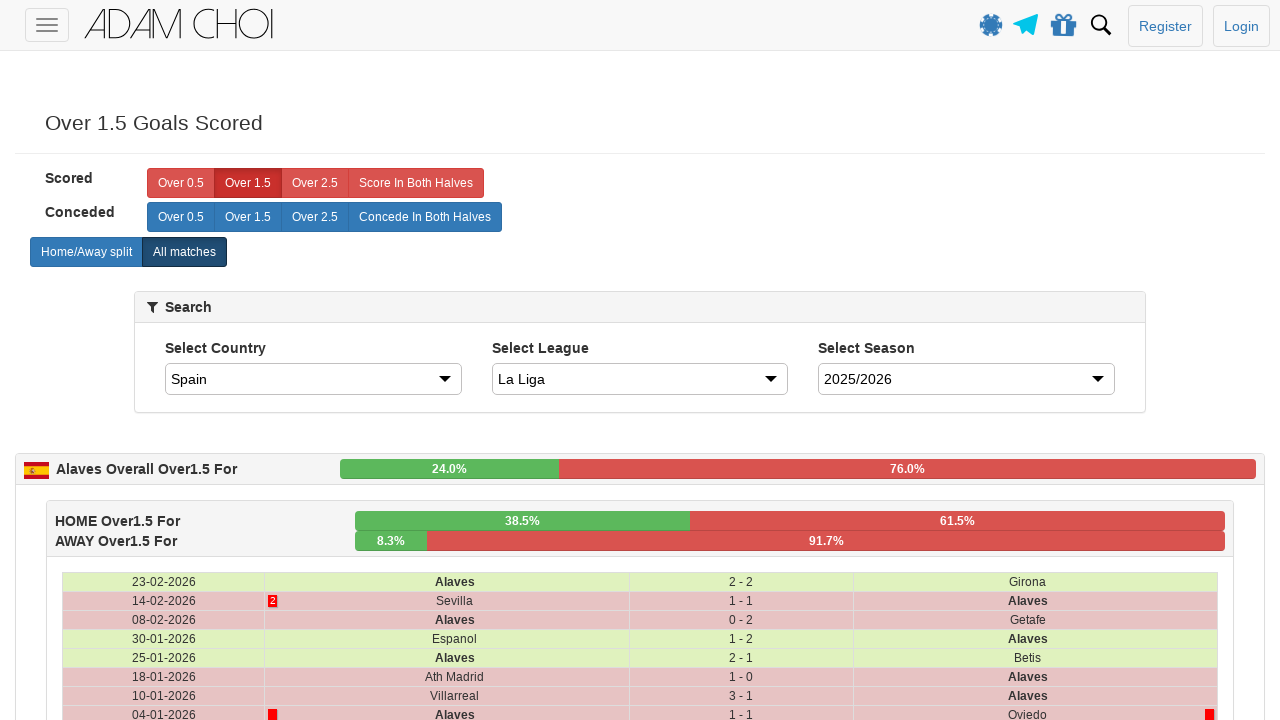